Tests dropdown selection functionality by selecting options using different methods (visible text, value, and index) within an iframe

Starting URL: https://www.w3schools.com/tags/tryit.asp?filename=tryhtml_select

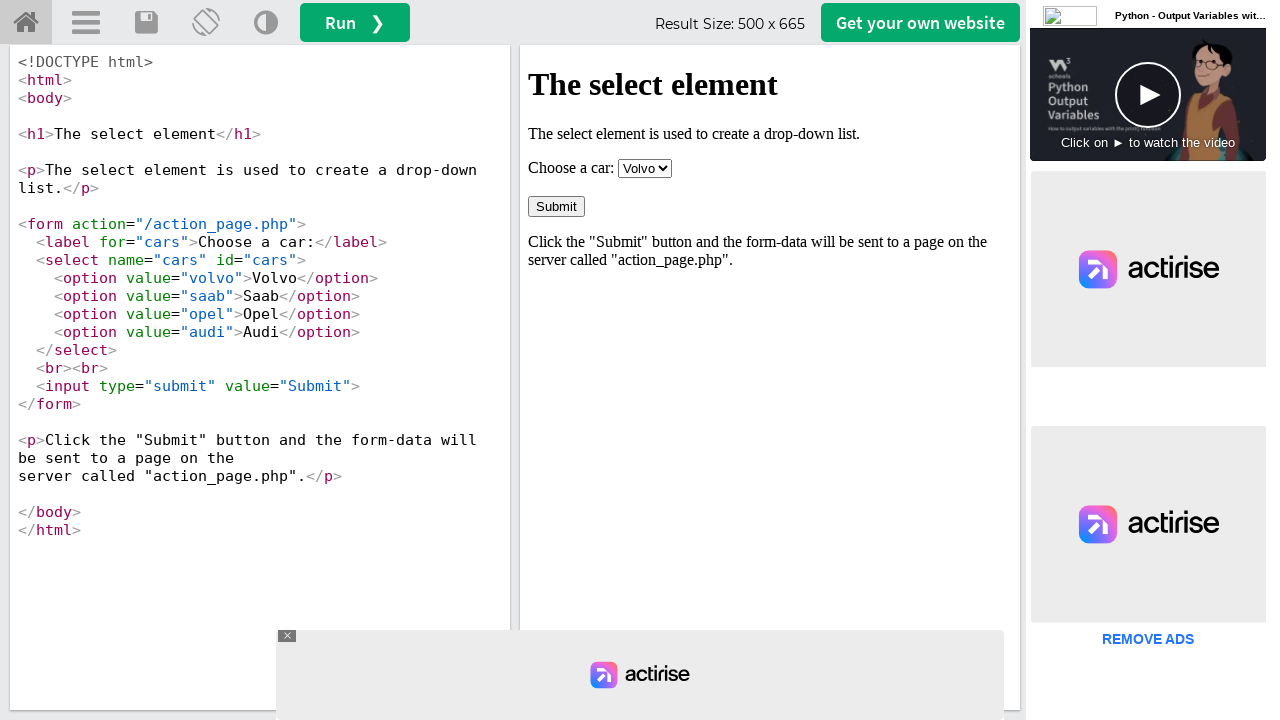

Located iframe containing dropdown
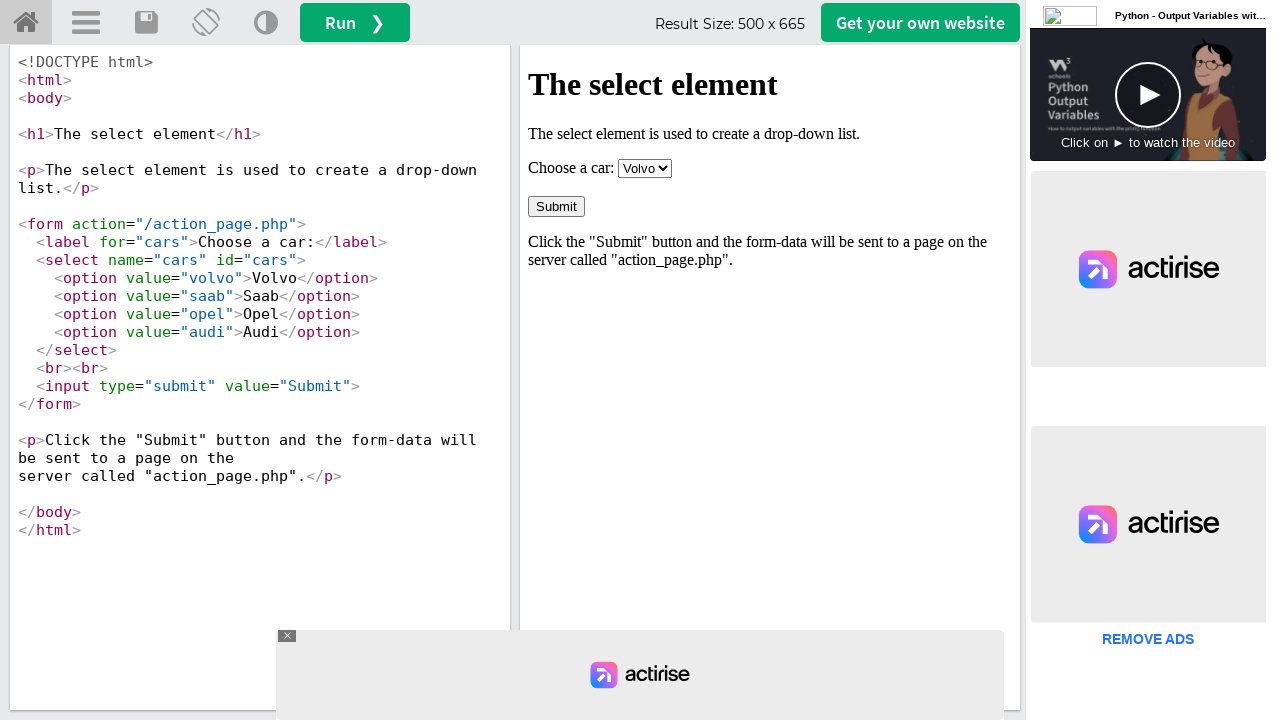

Selected 'Opel' option by visible text from dropdown on iframe[id='iframeResult'] >> internal:control=enter-frame >> select[name='cars']
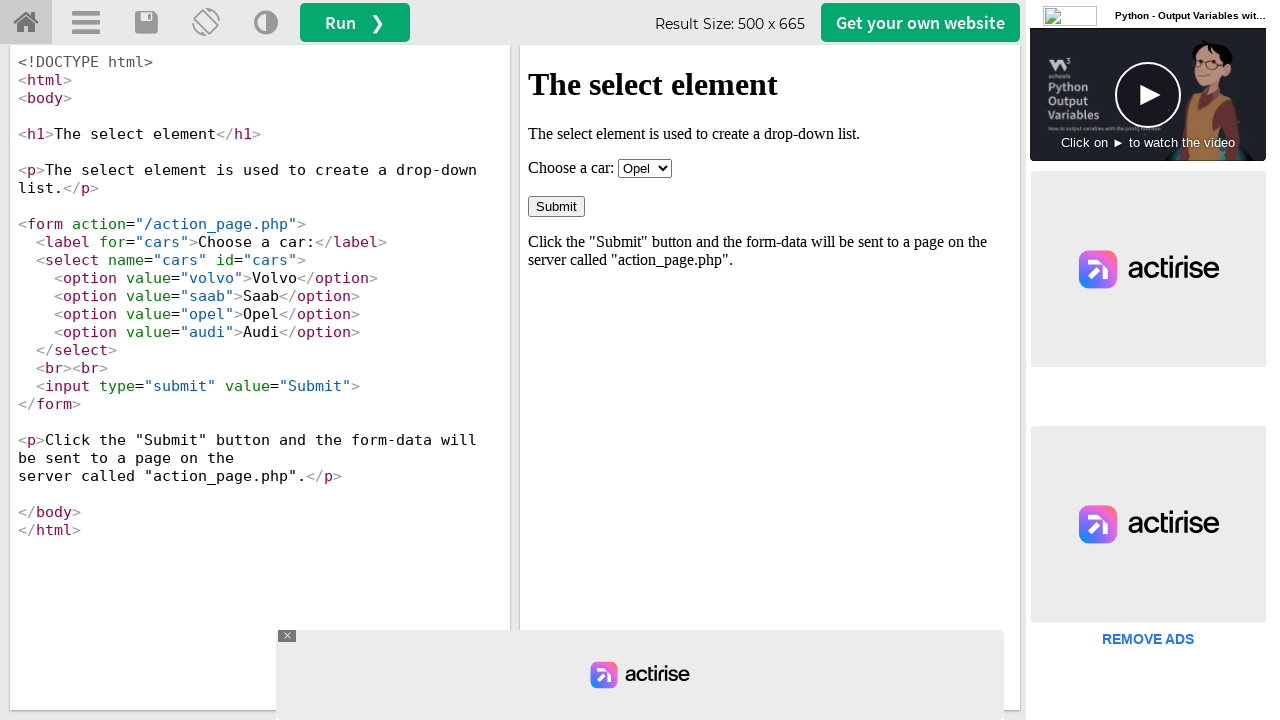

Selected 'volvo' option by value from dropdown on iframe[id='iframeResult'] >> internal:control=enter-frame >> select[name='cars']
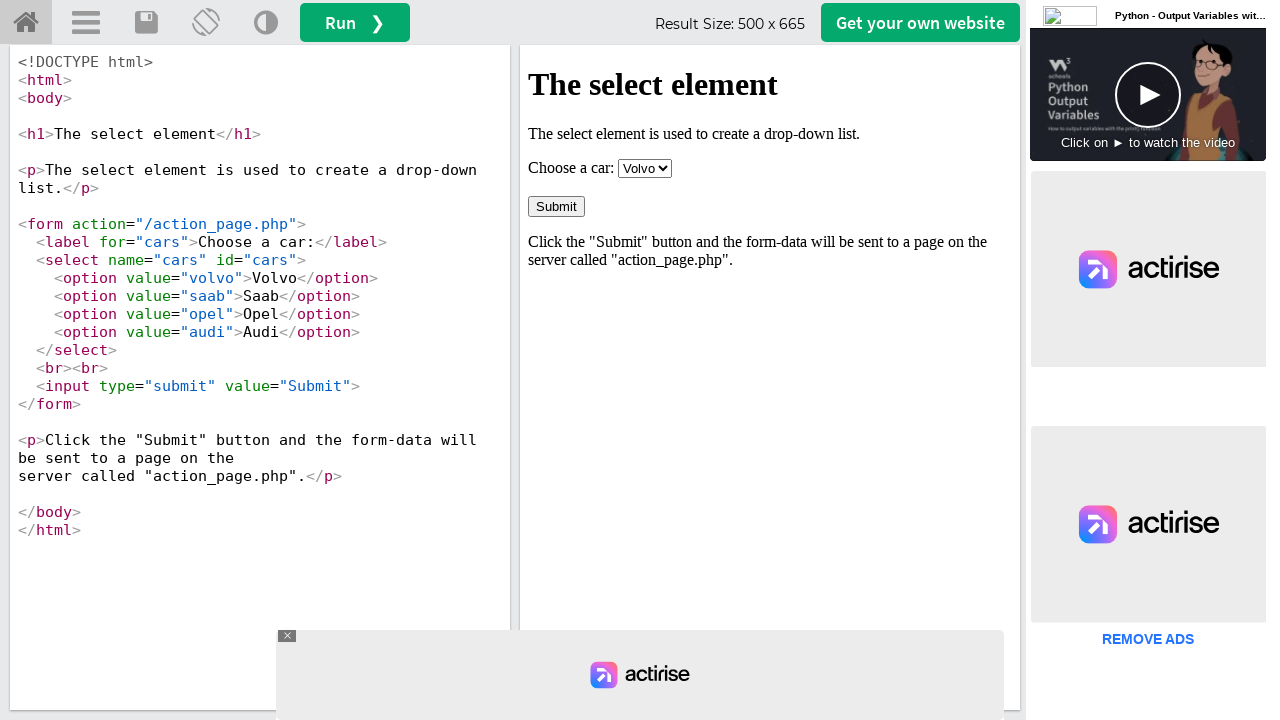

Selected option at index 3 (Audi) from dropdown on iframe[id='iframeResult'] >> internal:control=enter-frame >> select[name='cars']
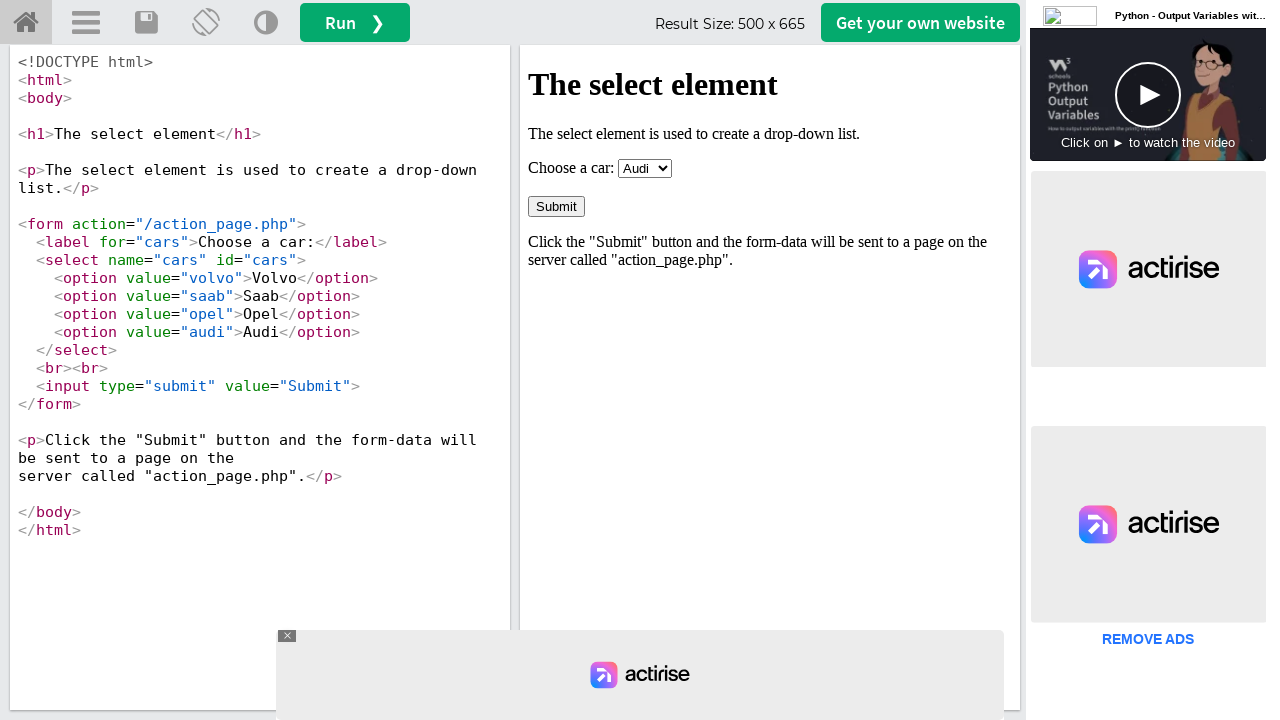

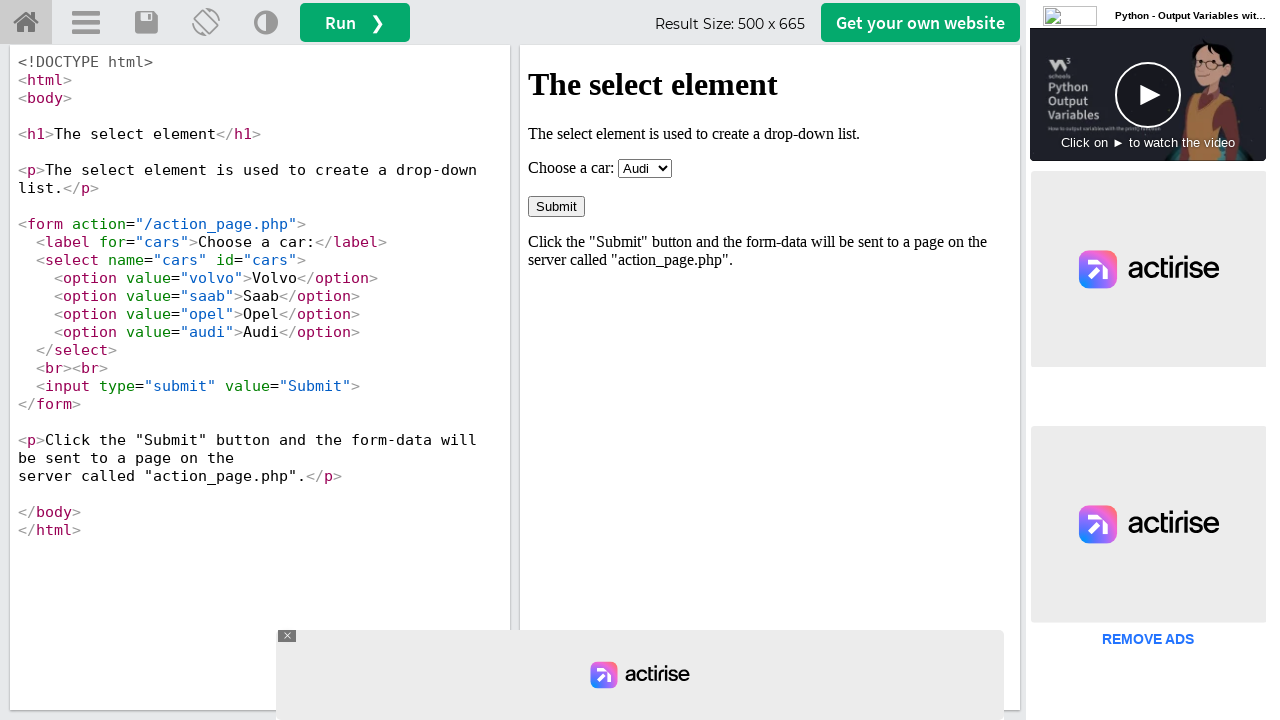